Tests React Semantic UI searchable dropdown by selecting different countries (Andorra, Albania, Aland Islands)

Starting URL: https://react.semantic-ui.com/maximize/dropdown-example-search-selection/

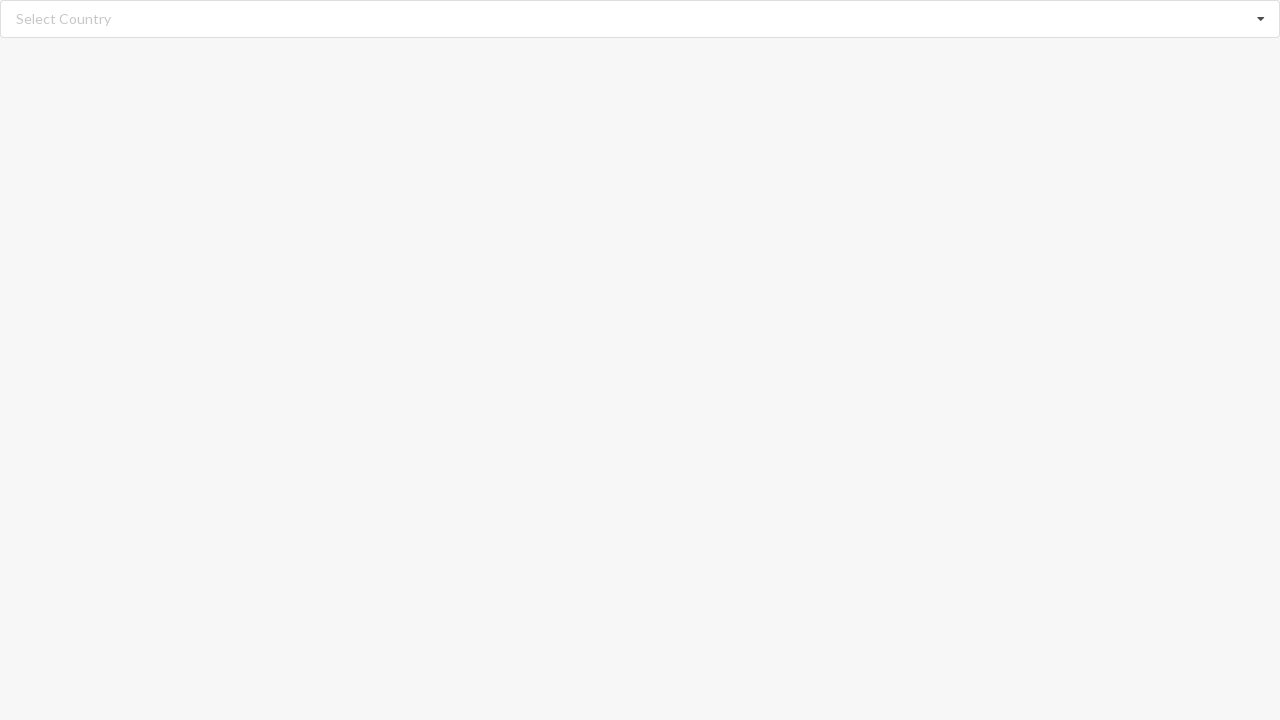

Clicked on the semantic UI dropdown to open it at (640, 19) on div.ui.fluid.search.selection.dropdown
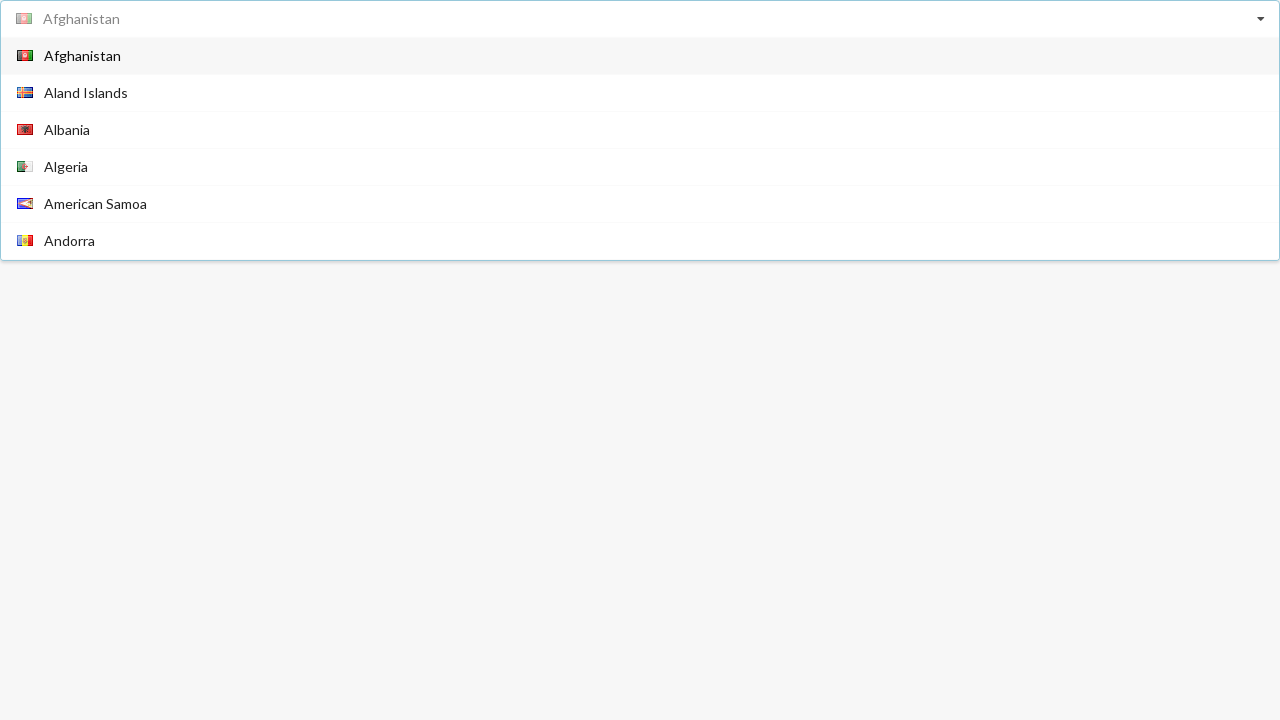

Dropdown menu appeared and became visible
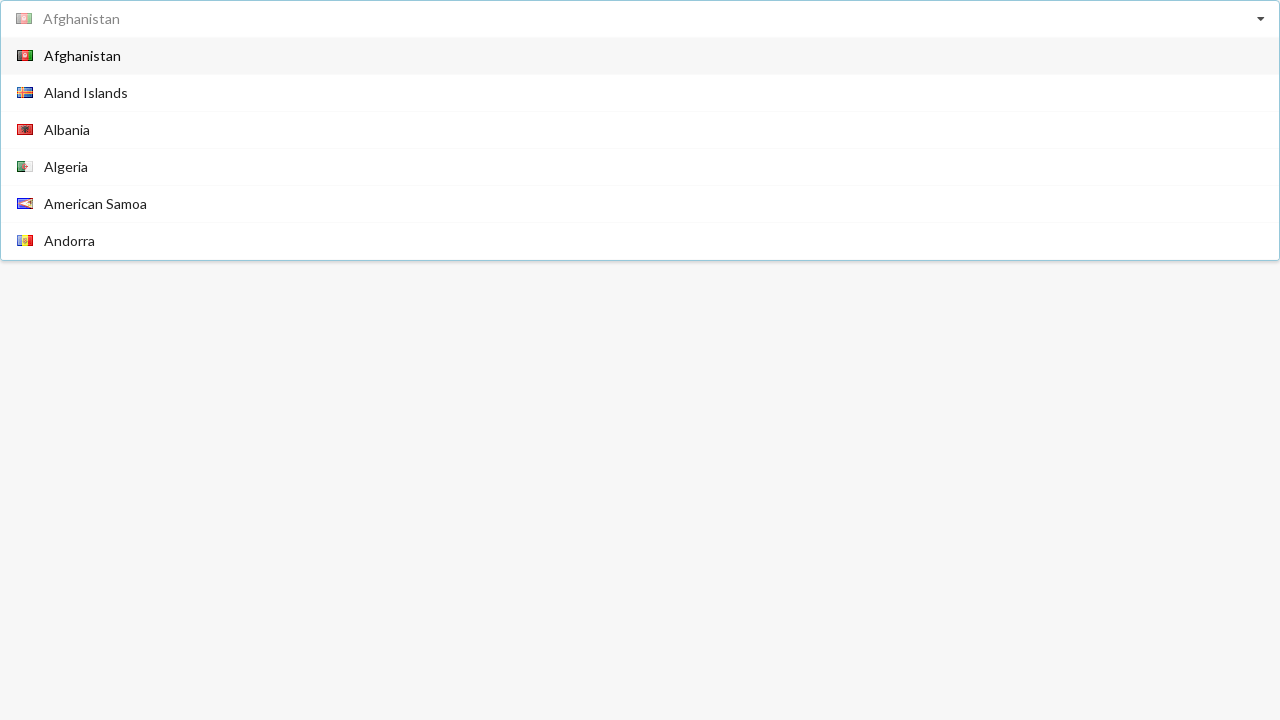

Selected 'Andorra' from the dropdown list at (70, 240) on text=Andorra
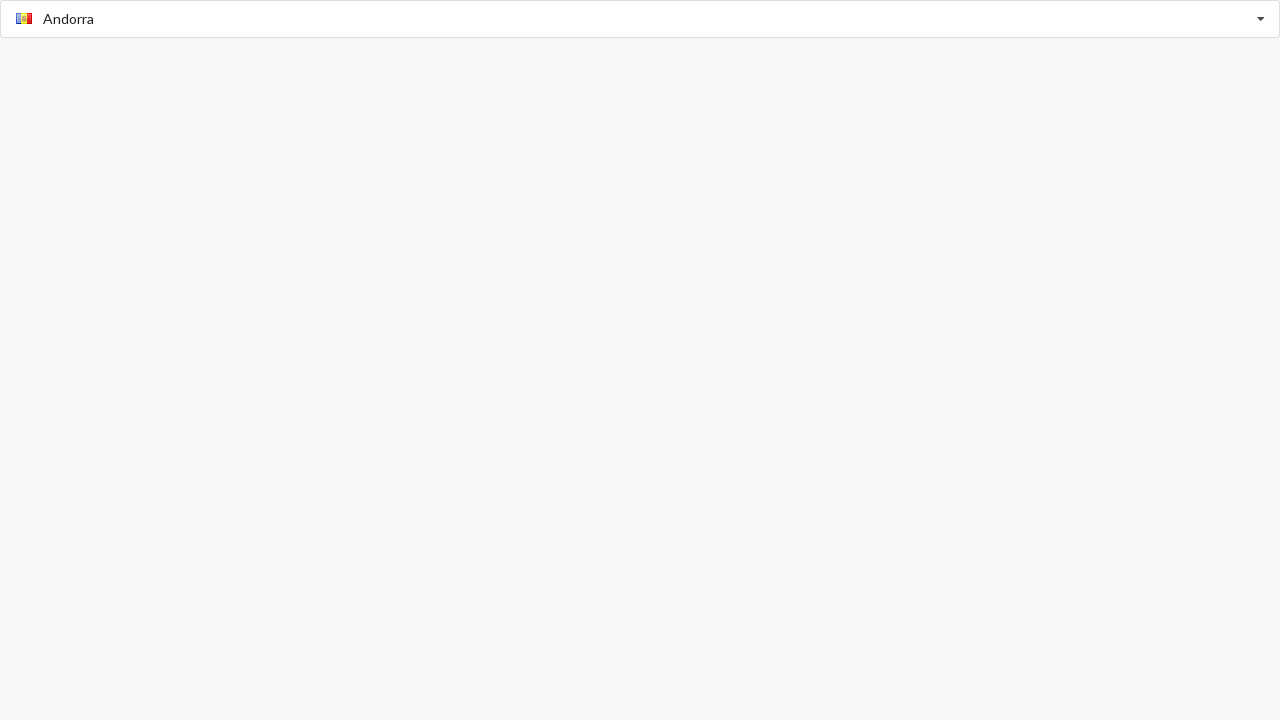

Clicked on the dropdown to open it again at (640, 19) on div.ui.fluid.search.selection.dropdown
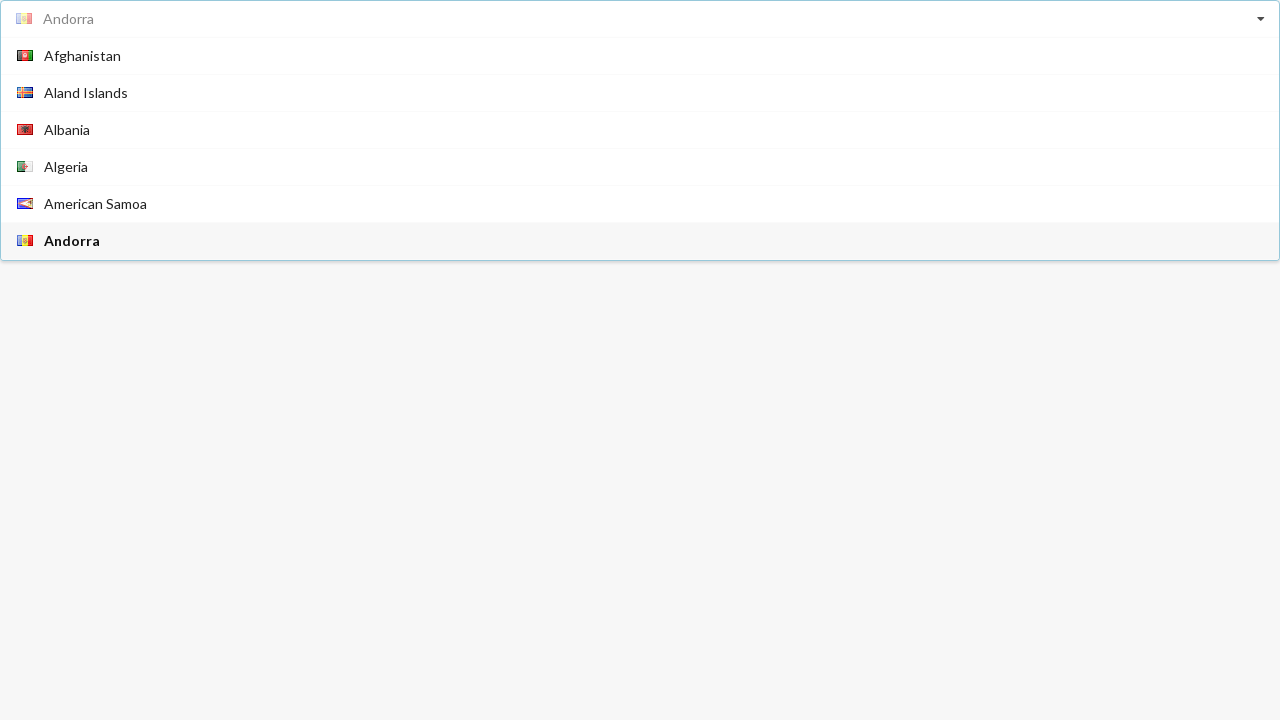

Dropdown menu appeared and became visible
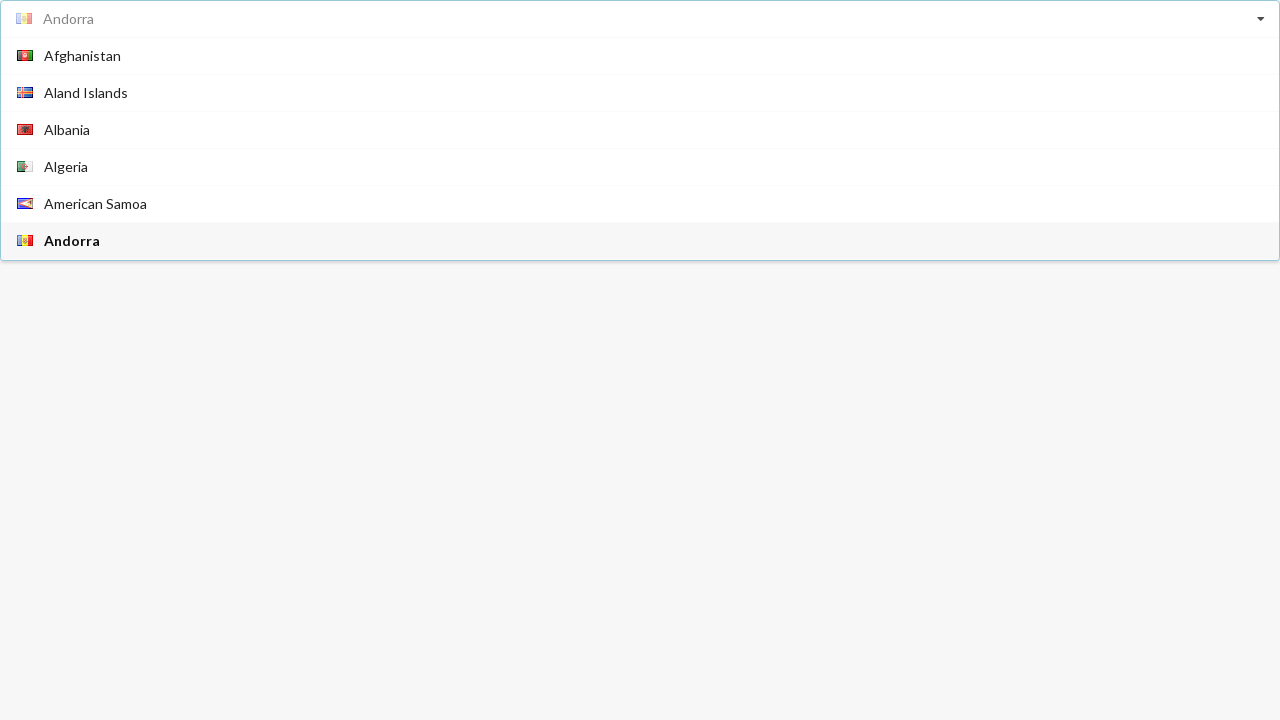

Selected 'Albania' from the dropdown list at (67, 130) on text=Albania
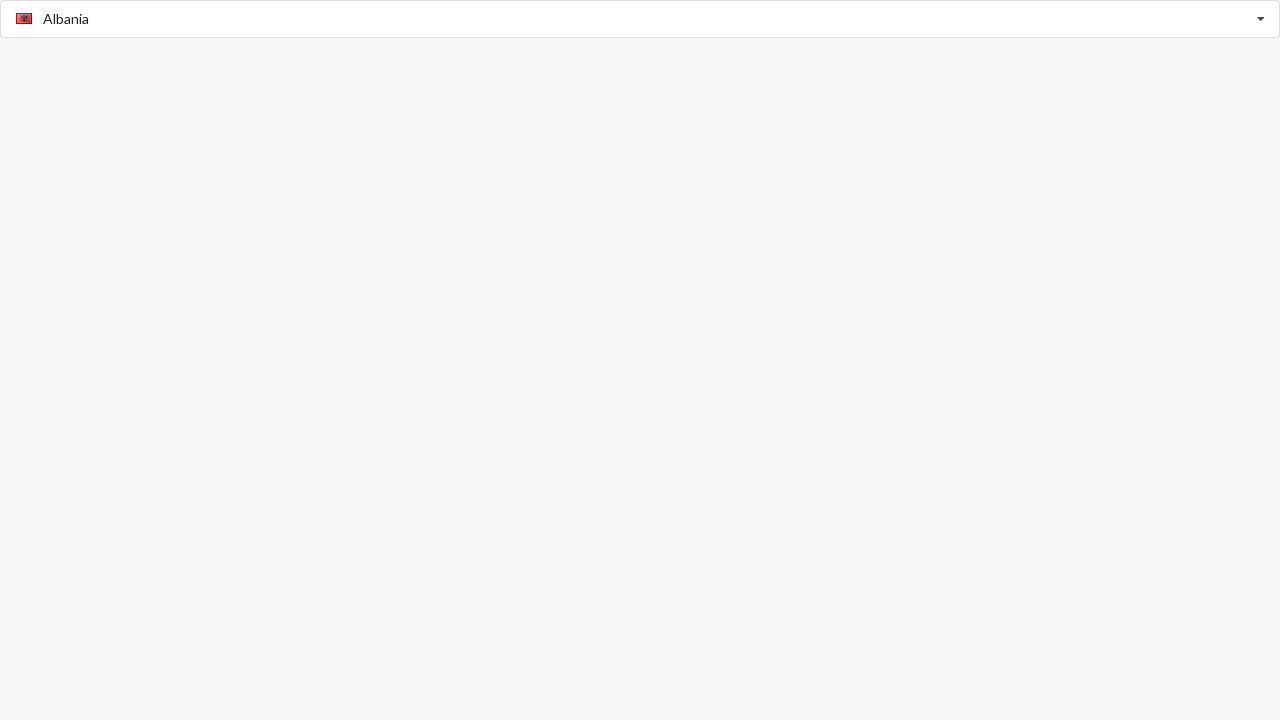

Clicked on the dropdown to open it again at (640, 19) on div.ui.fluid.search.selection.dropdown
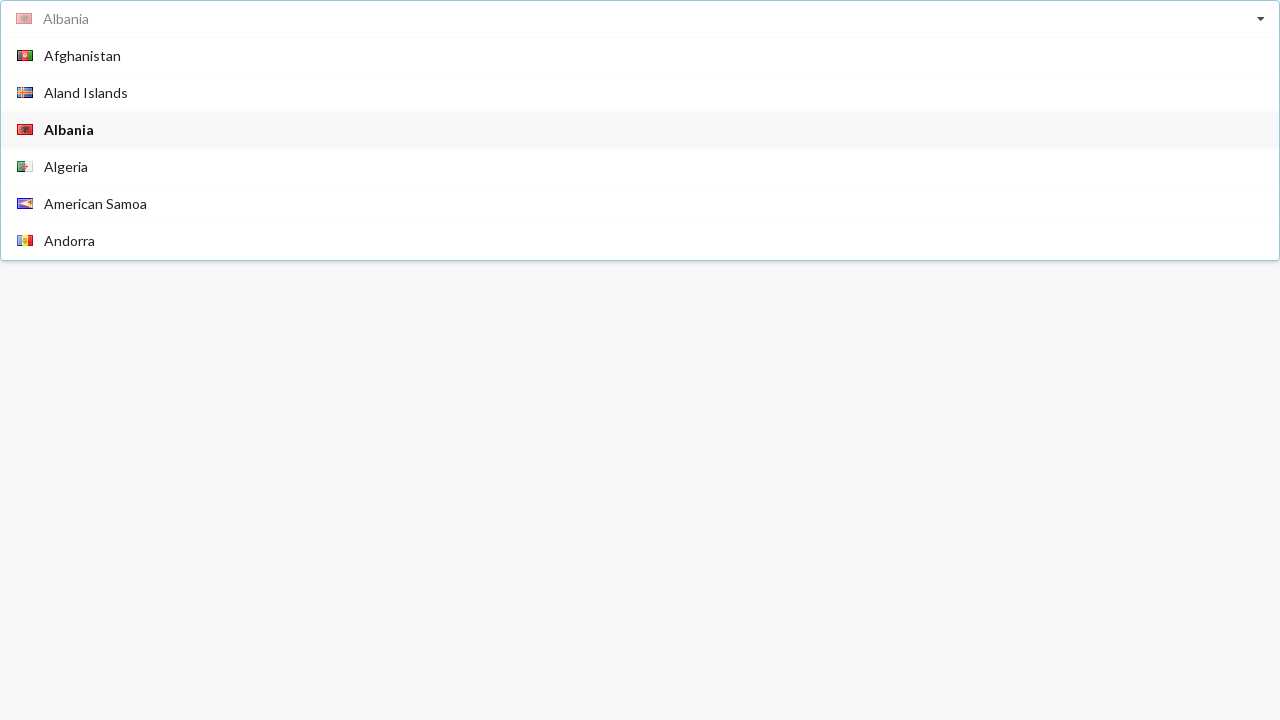

Dropdown menu appeared and became visible
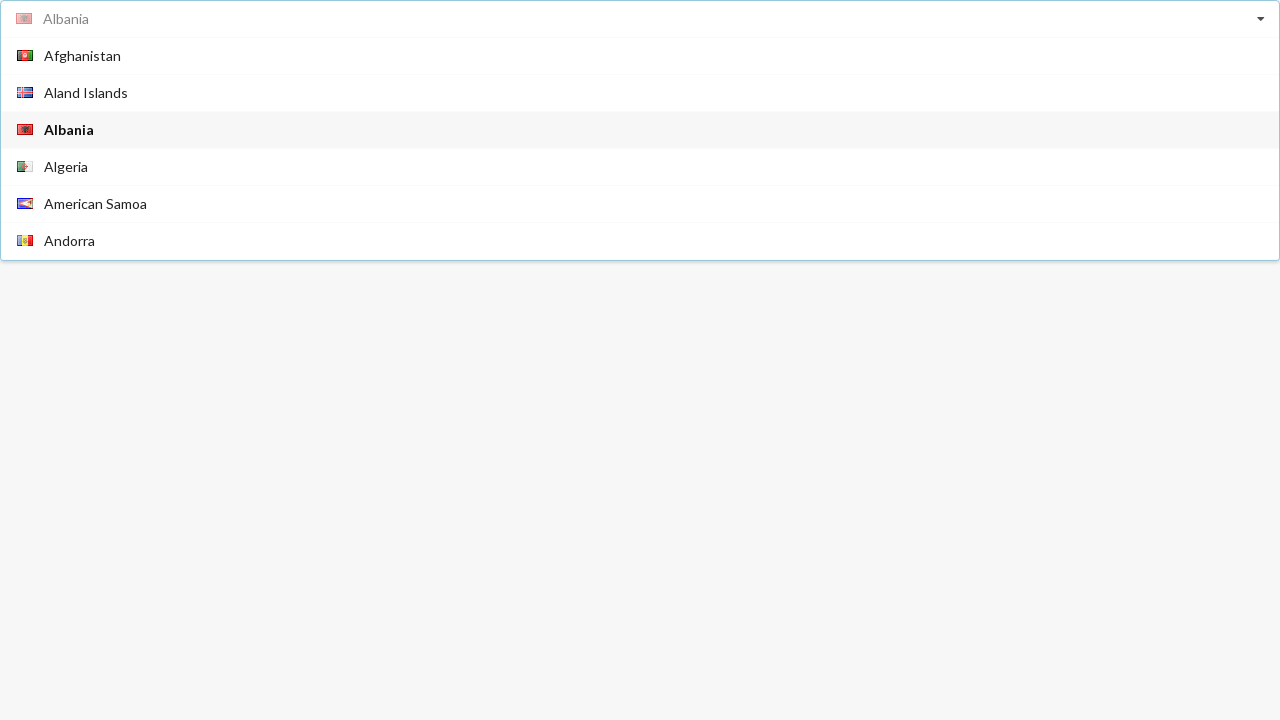

Selected 'Aland Islands' from the dropdown list at (86, 92) on text=Aland Islands
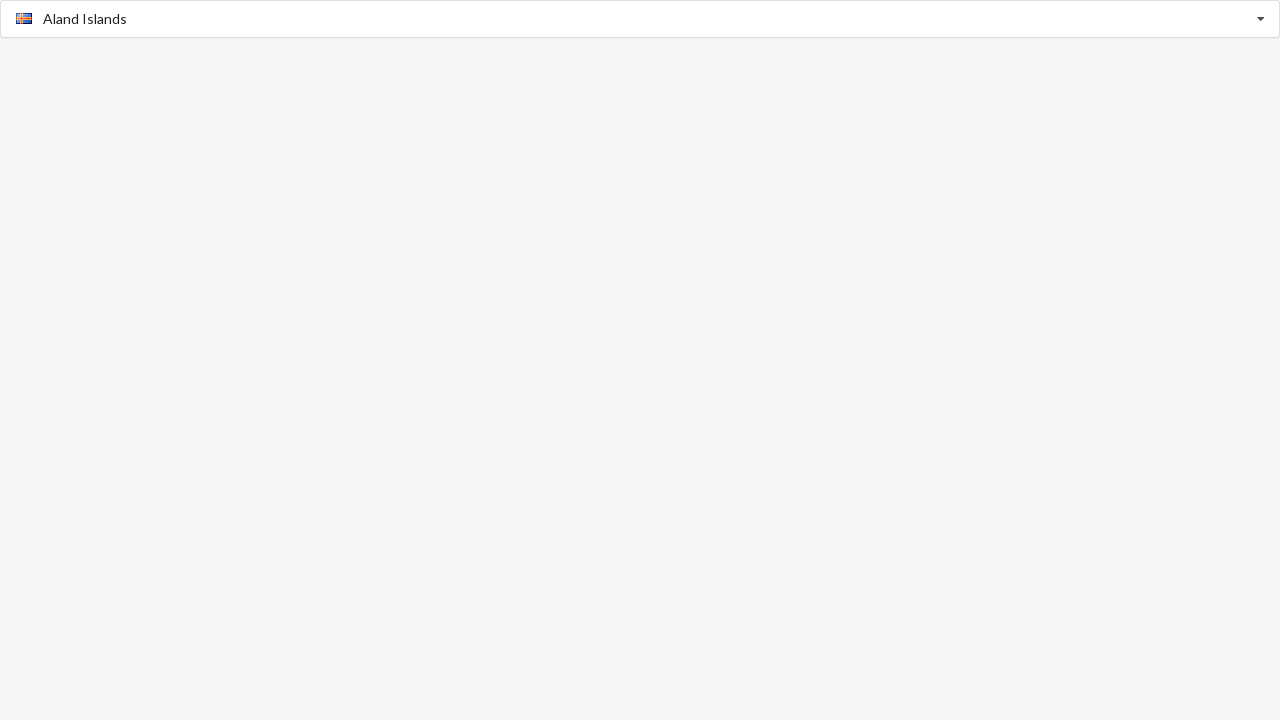

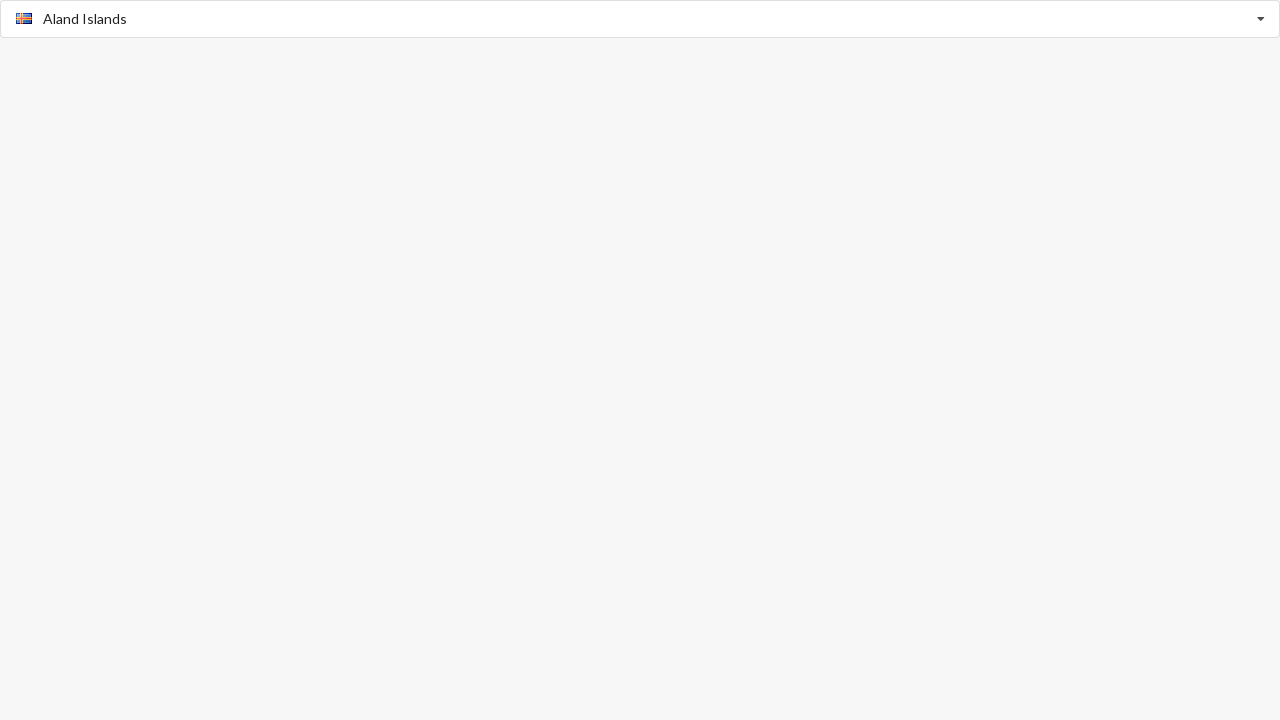